Tests iframe handling by switching to a named iframe and clicking on a portfolio image within it

Starting URL: https://www.globalsqa.com/demo-site/frames-and-windows/#iFrame

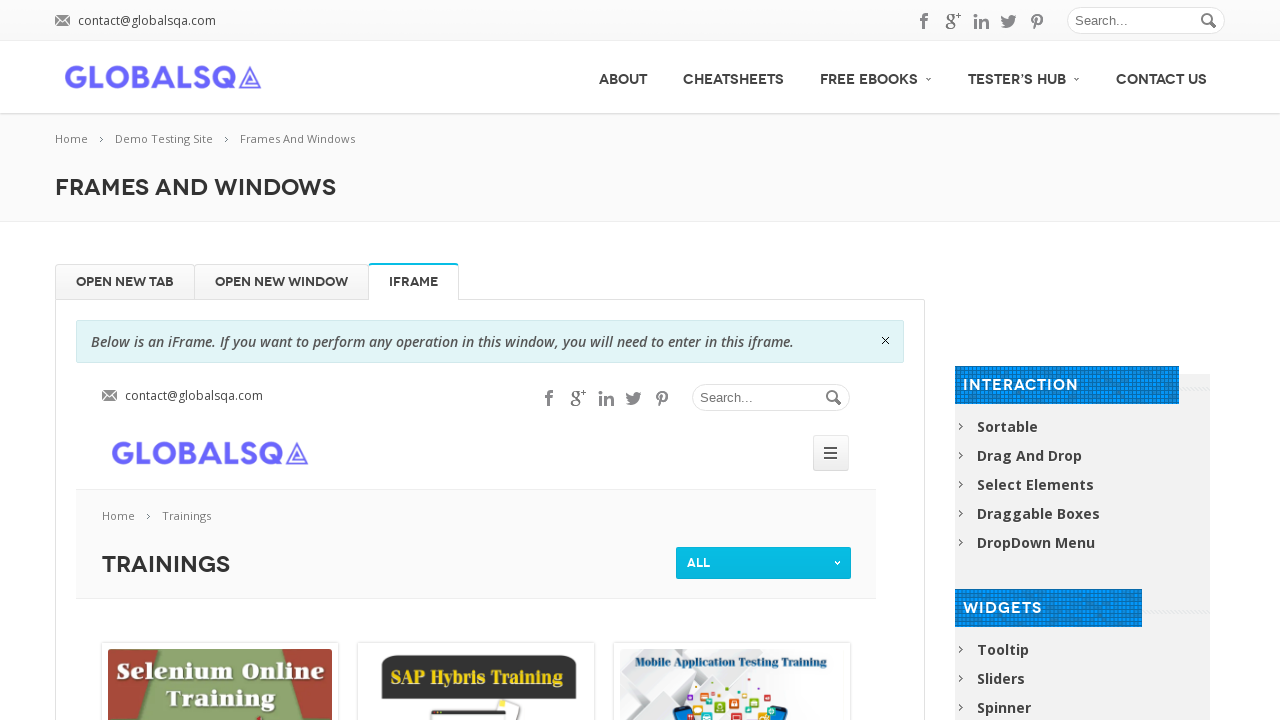

Located the named iframe 'globalSqa'
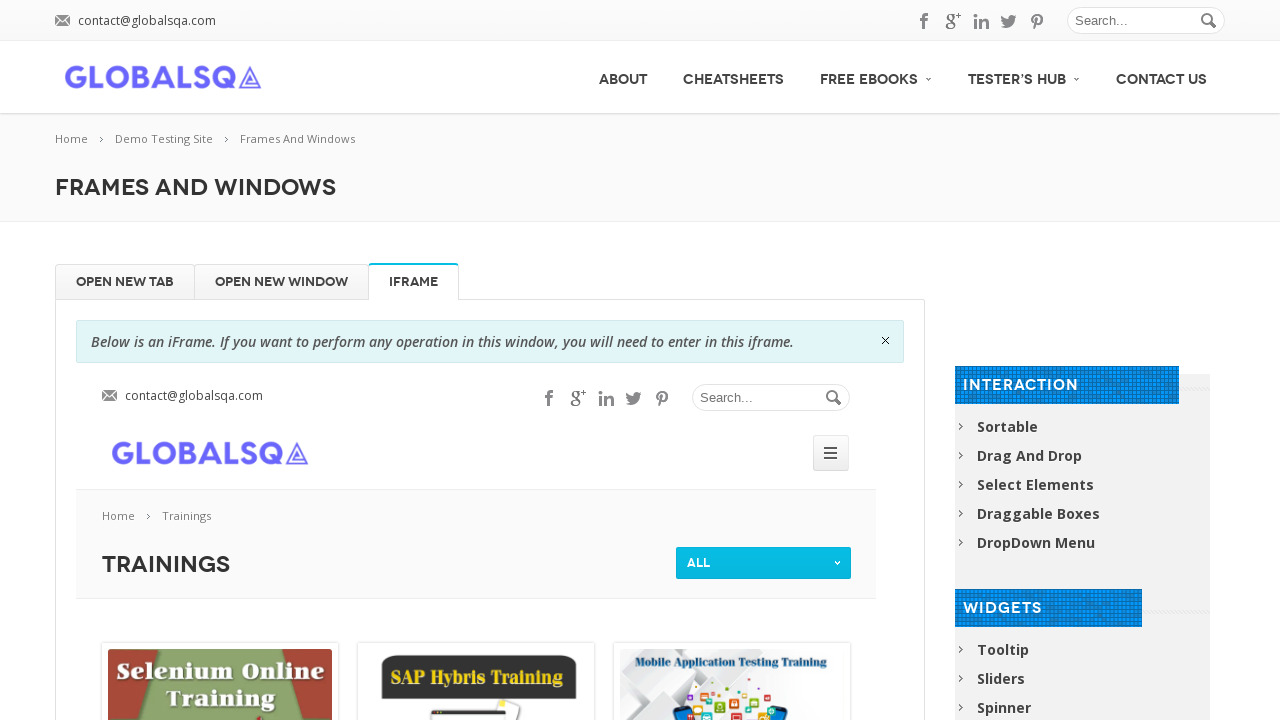

Clicked on the portfolio image within the iframe at (220, 650) on iframe[name='globalSqa'] >> internal:control=enter-frame >> #portfolio_items > d
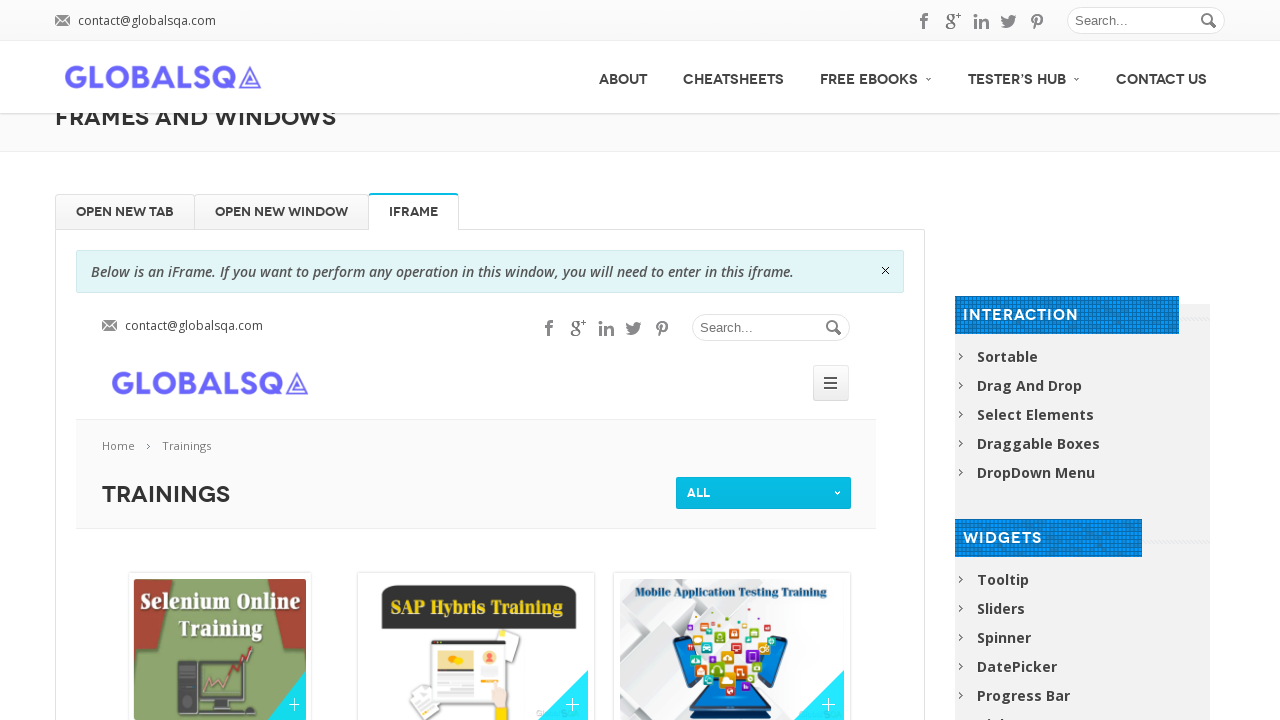

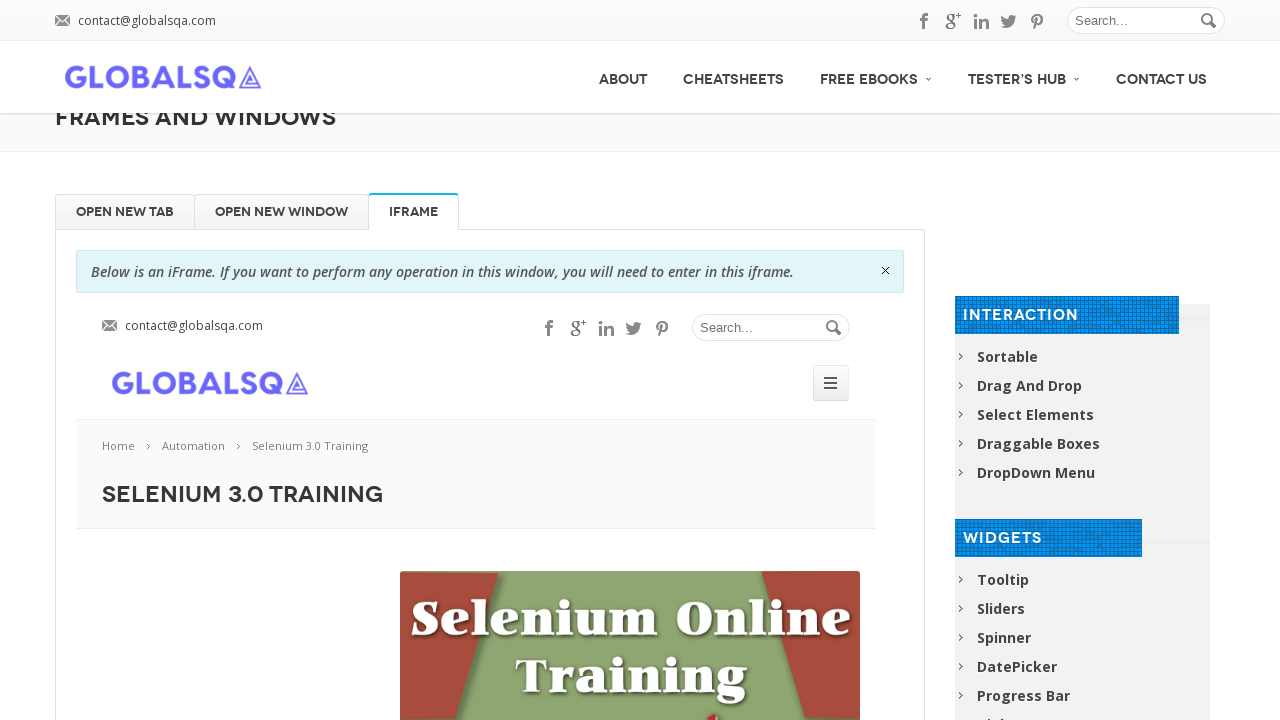